Waits for a price to drop to $100, clicks book button, then solves a mathematical problem and submits the answer

Starting URL: http://suninjuly.github.io/explicit_wait2.html

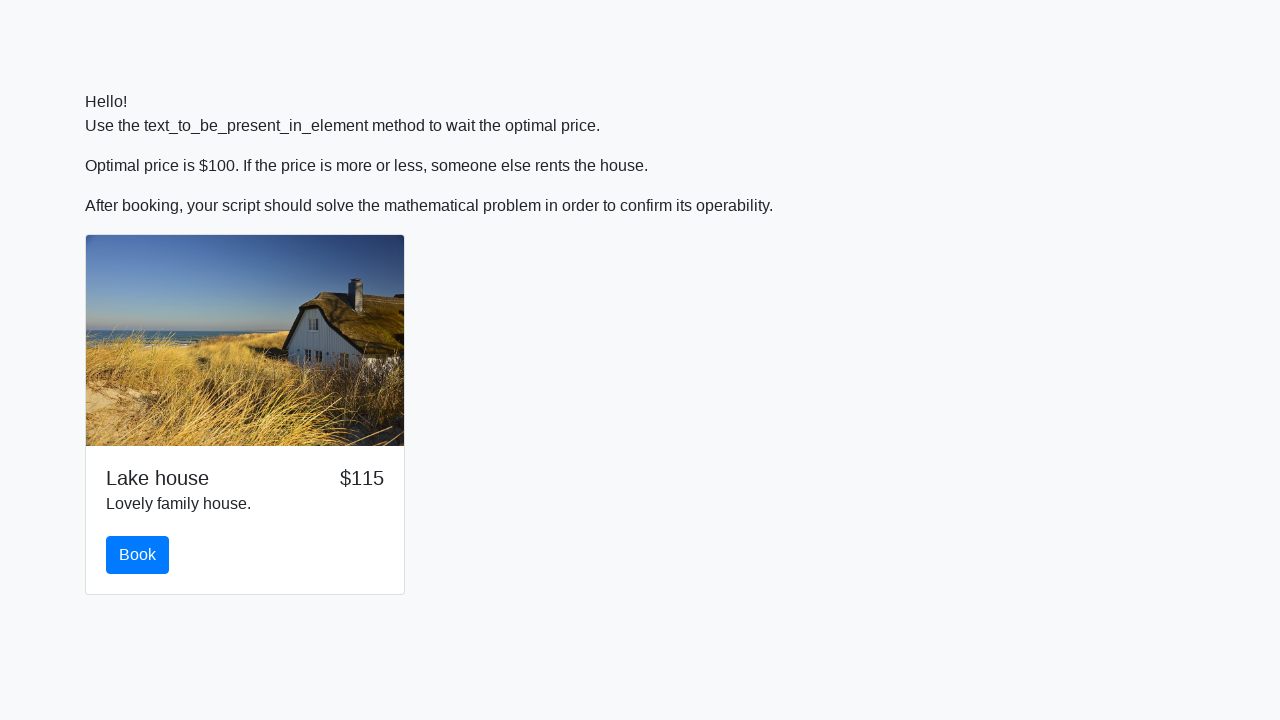

Waited for price to drop to $100
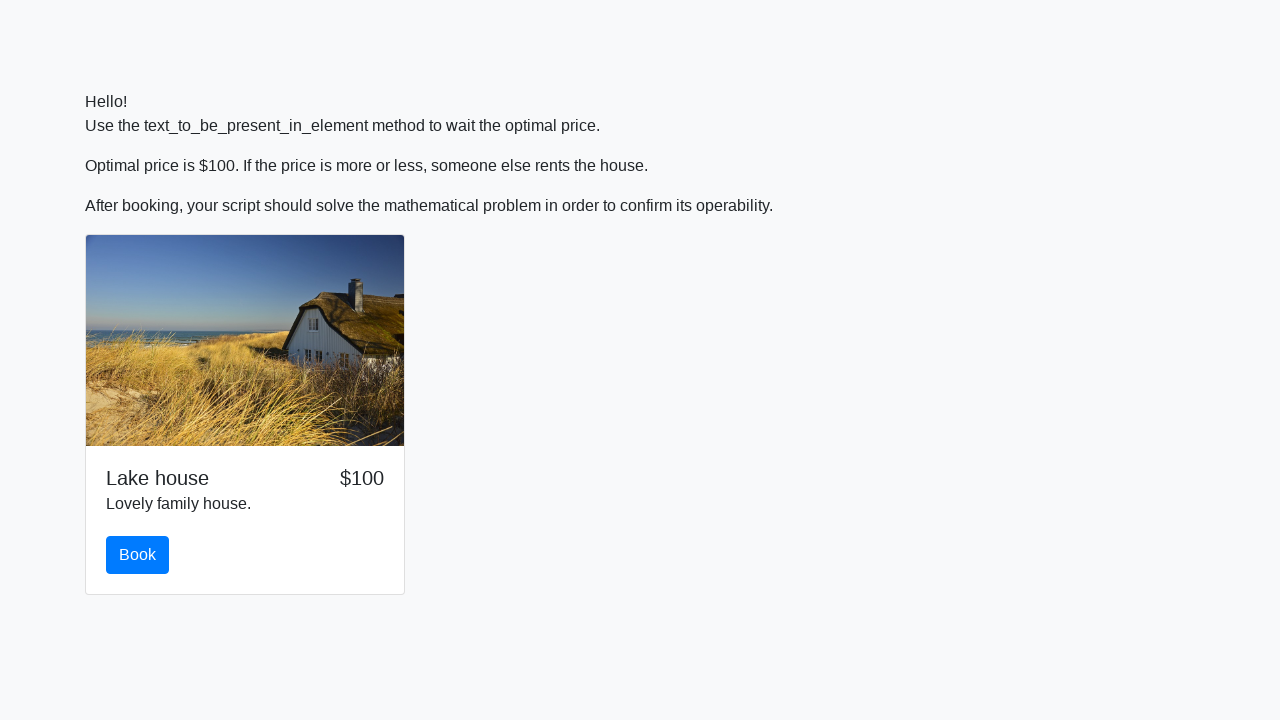

Clicked the Book button at (138, 555) on button.btn
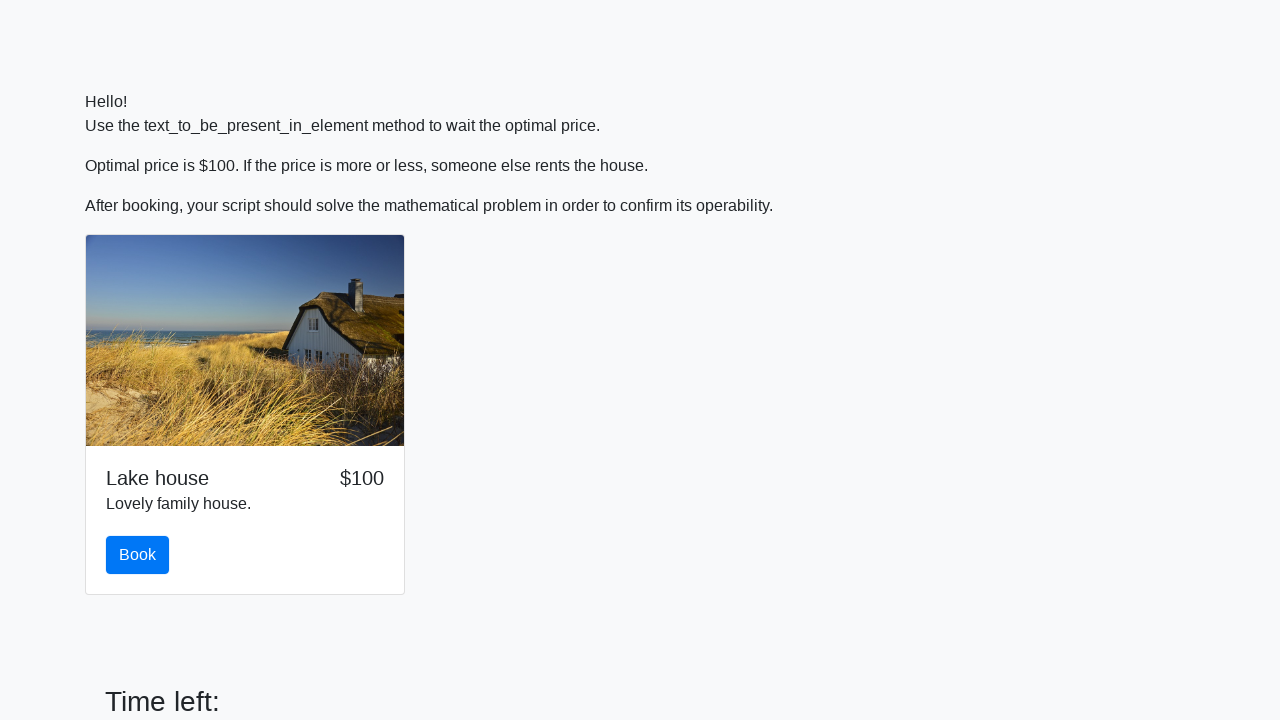

Retrieved input value for calculation: 143
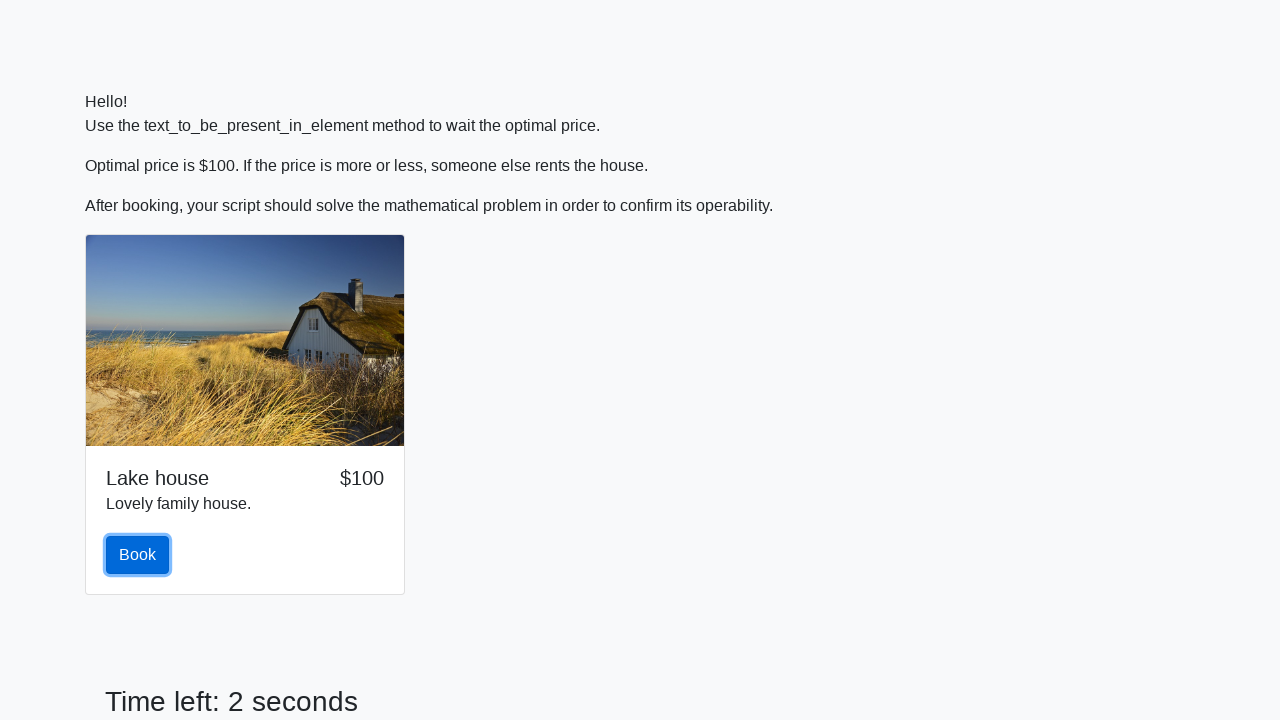

Calculated answer using mathematical formula: 2.4832506402346826
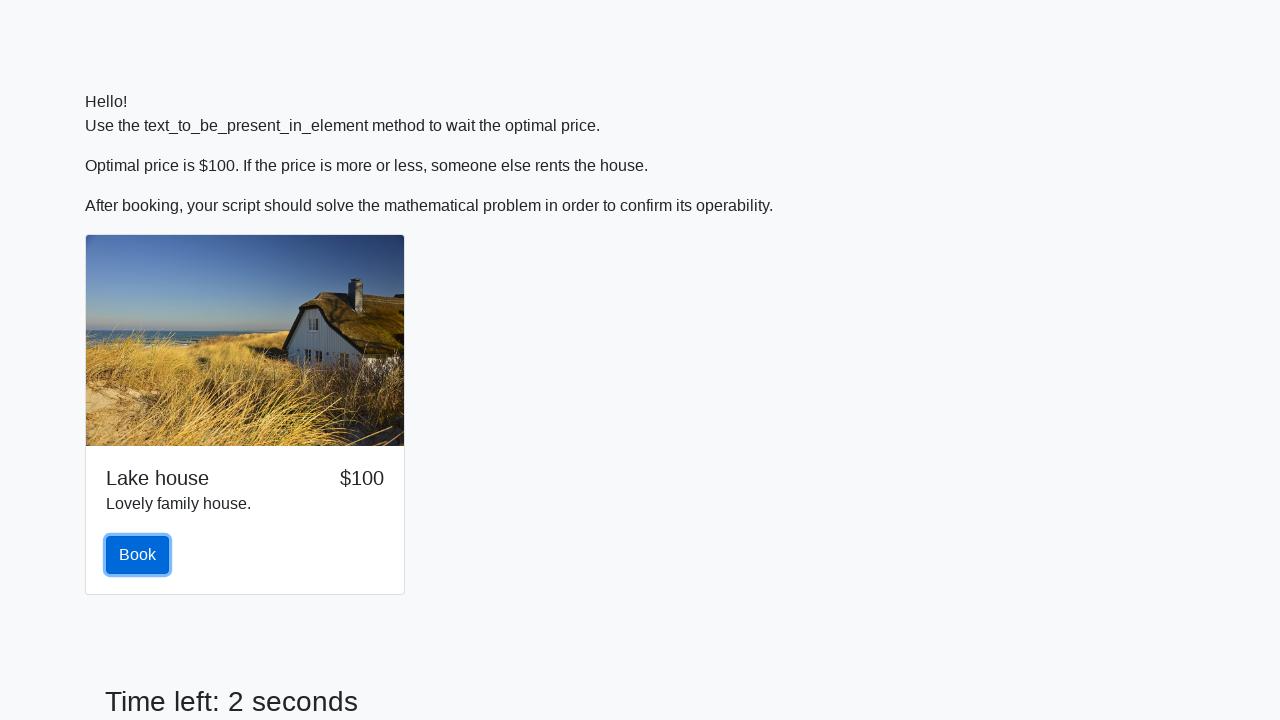

Filled answer field with calculated value: 2.4832506402346826 on #answer
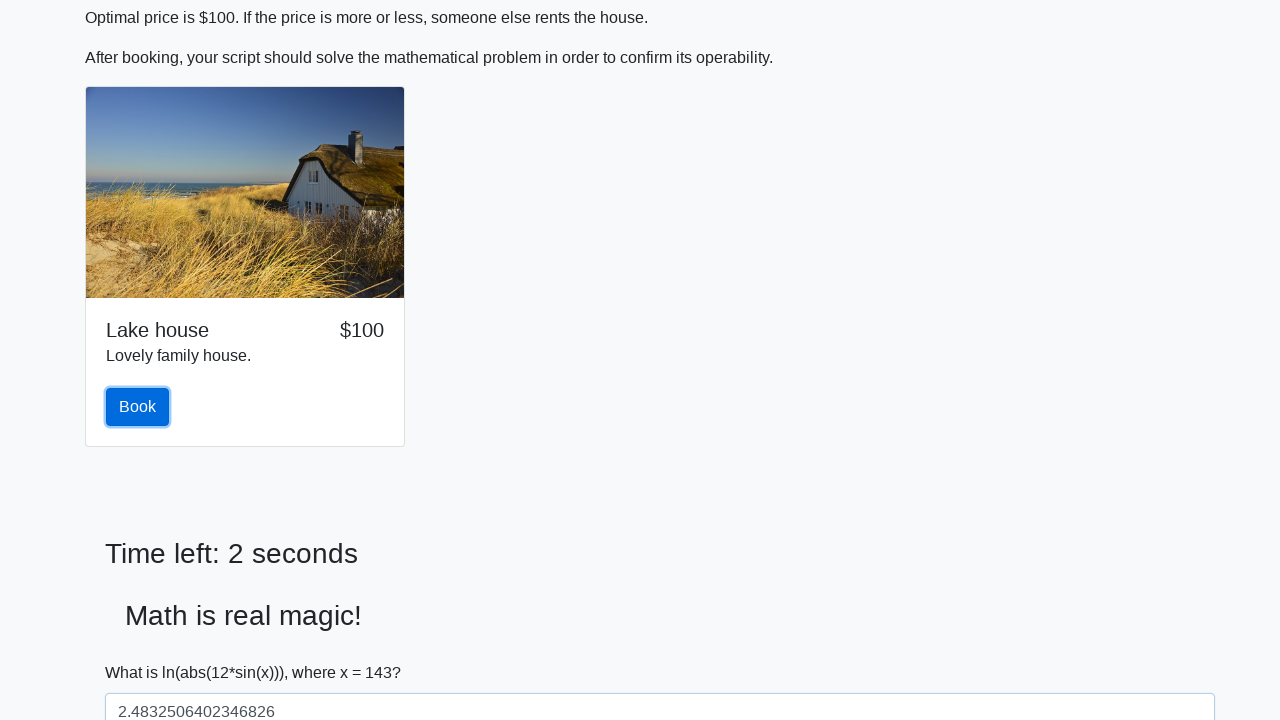

Clicked the solve button to submit answer at (143, 651) on #solve
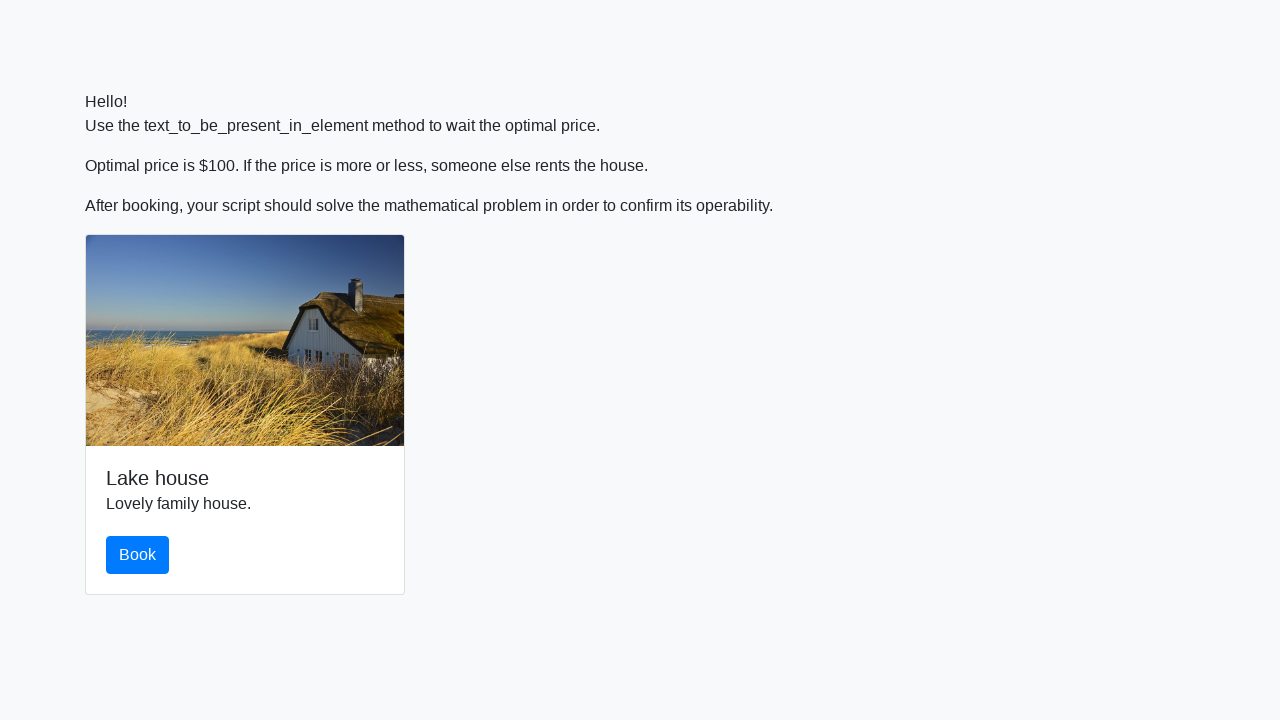

Alert dialog accepted
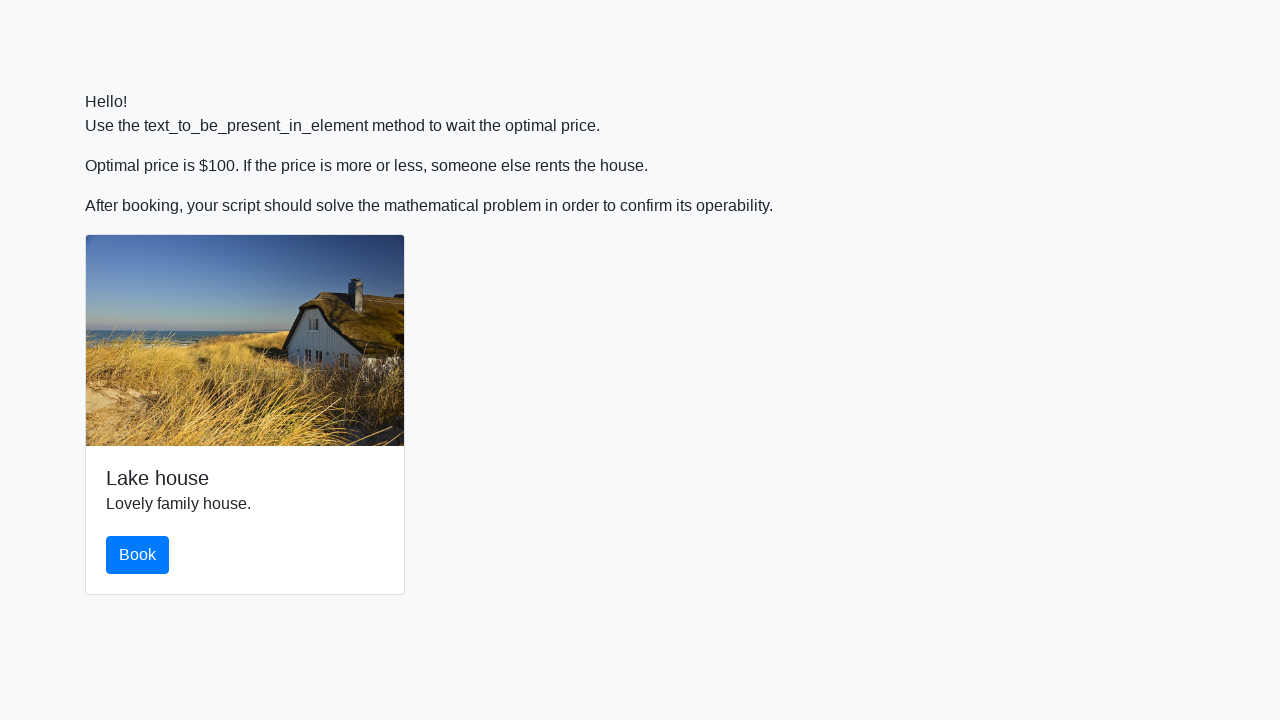

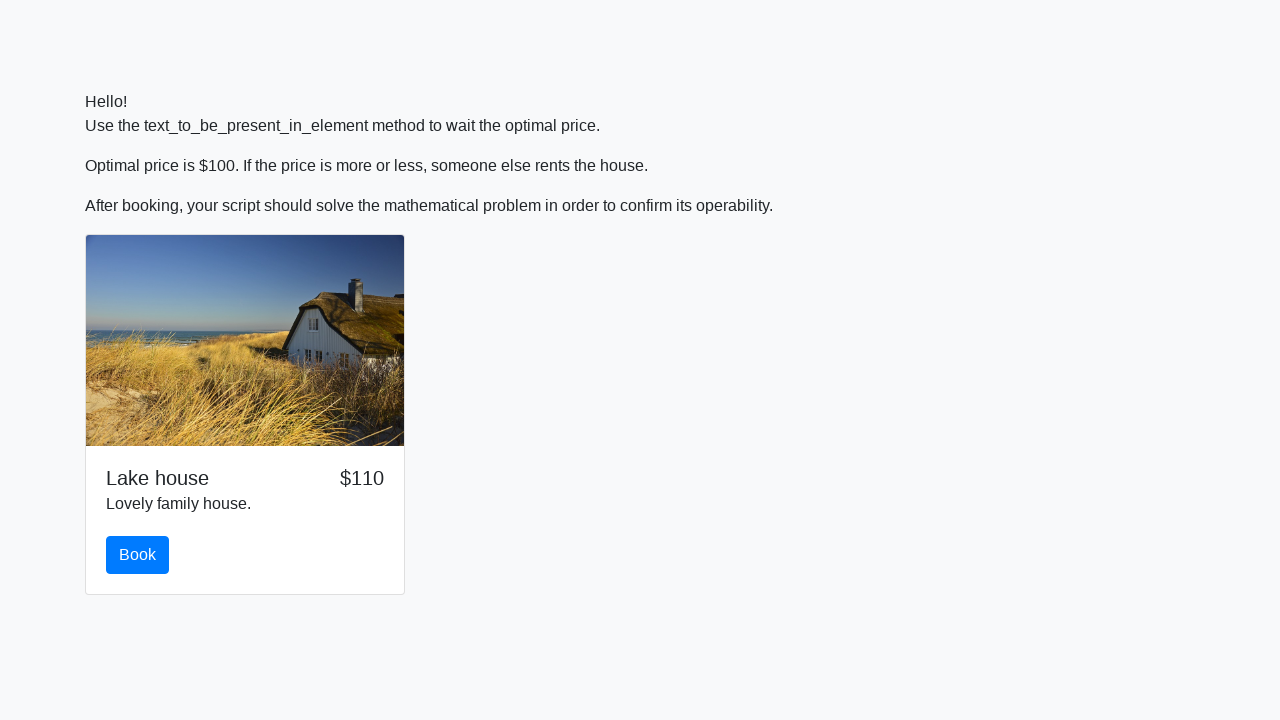